Tests prompt alert functionality by clicking a button to trigger a prompt, entering text, and accepting it

Starting URL: https://demoqa.com/alerts

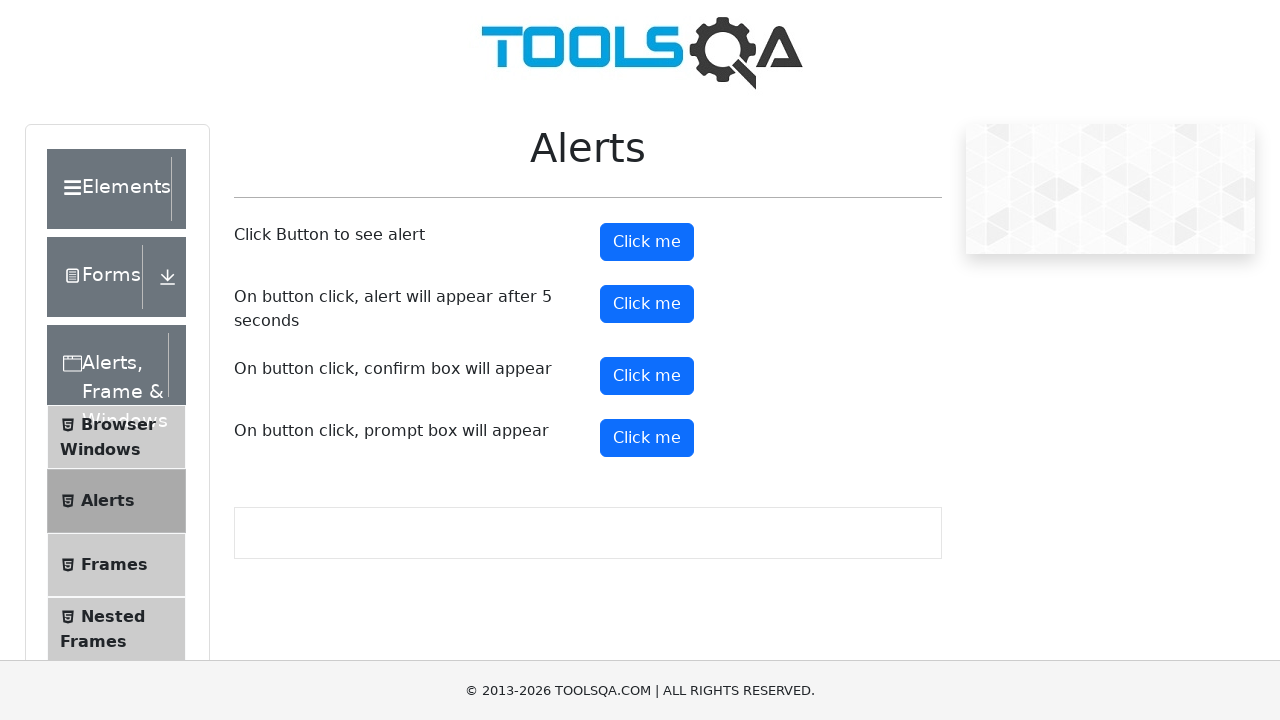

Clicked prompt alert button at (647, 438) on xpath=//*[@id='promtButton']
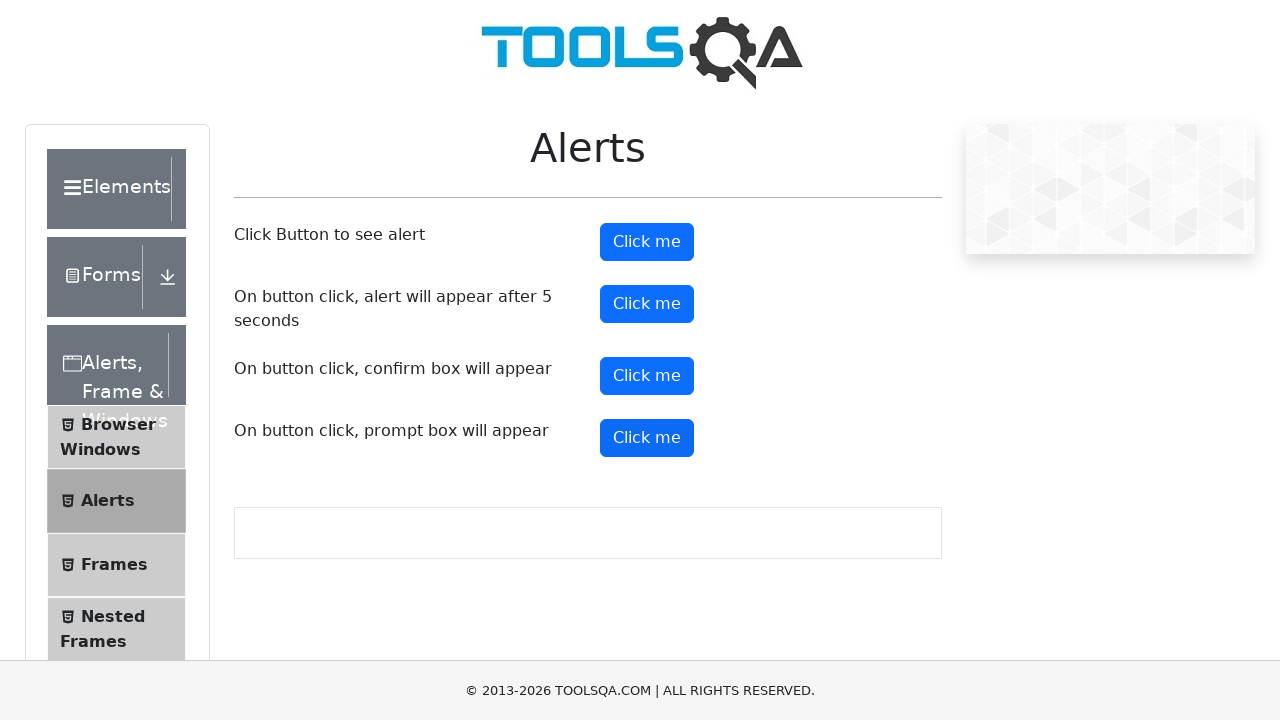

Set up dialog handler to accept prompt with text 'TestUser123'
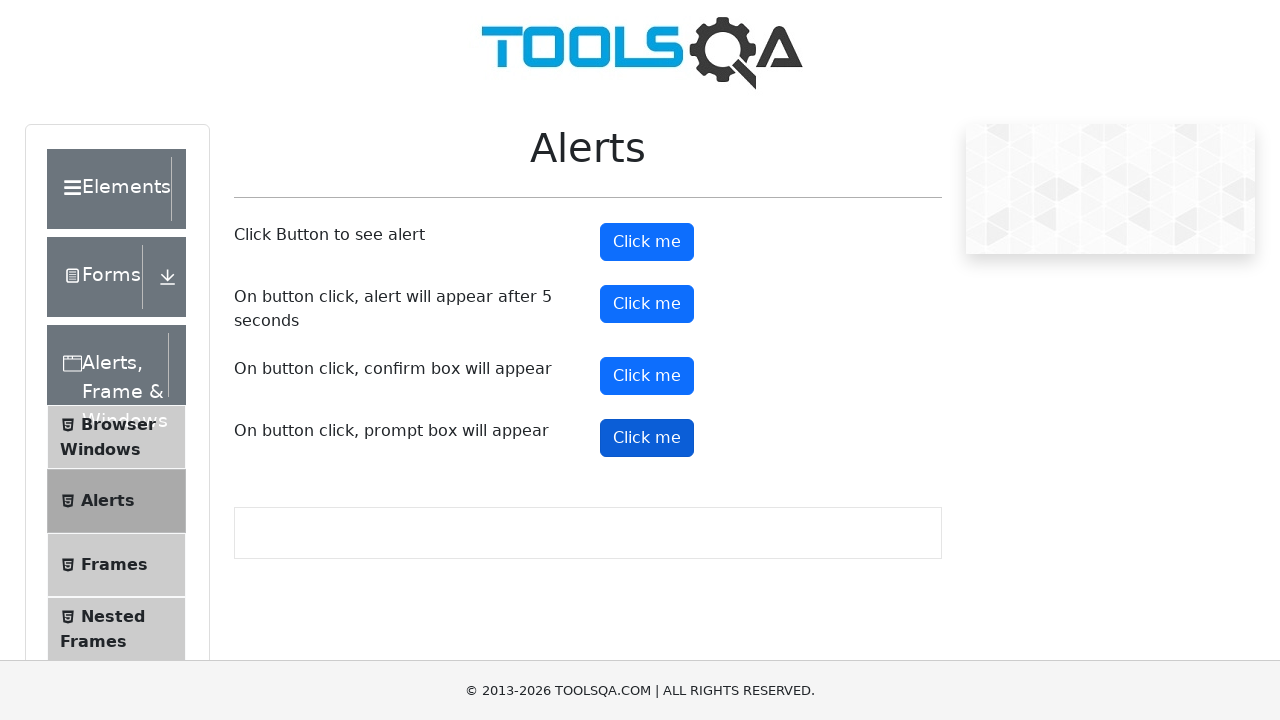

Waited 1000ms for dialog to be processed
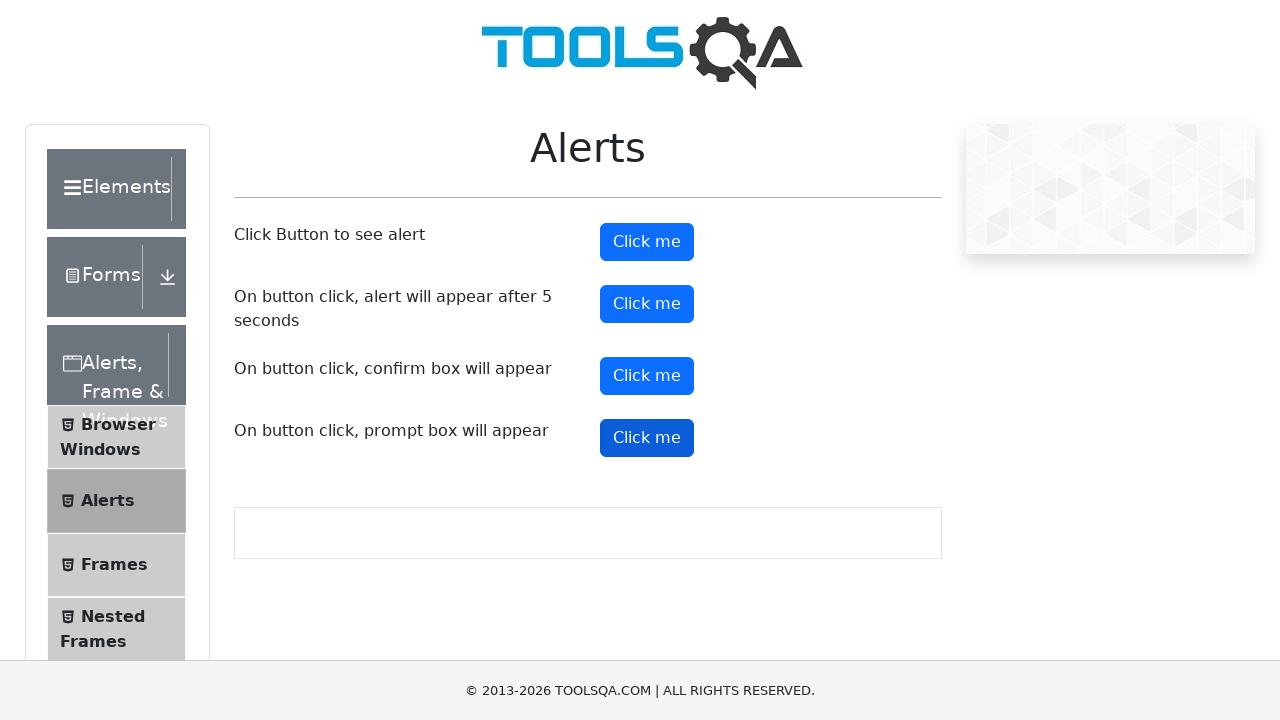

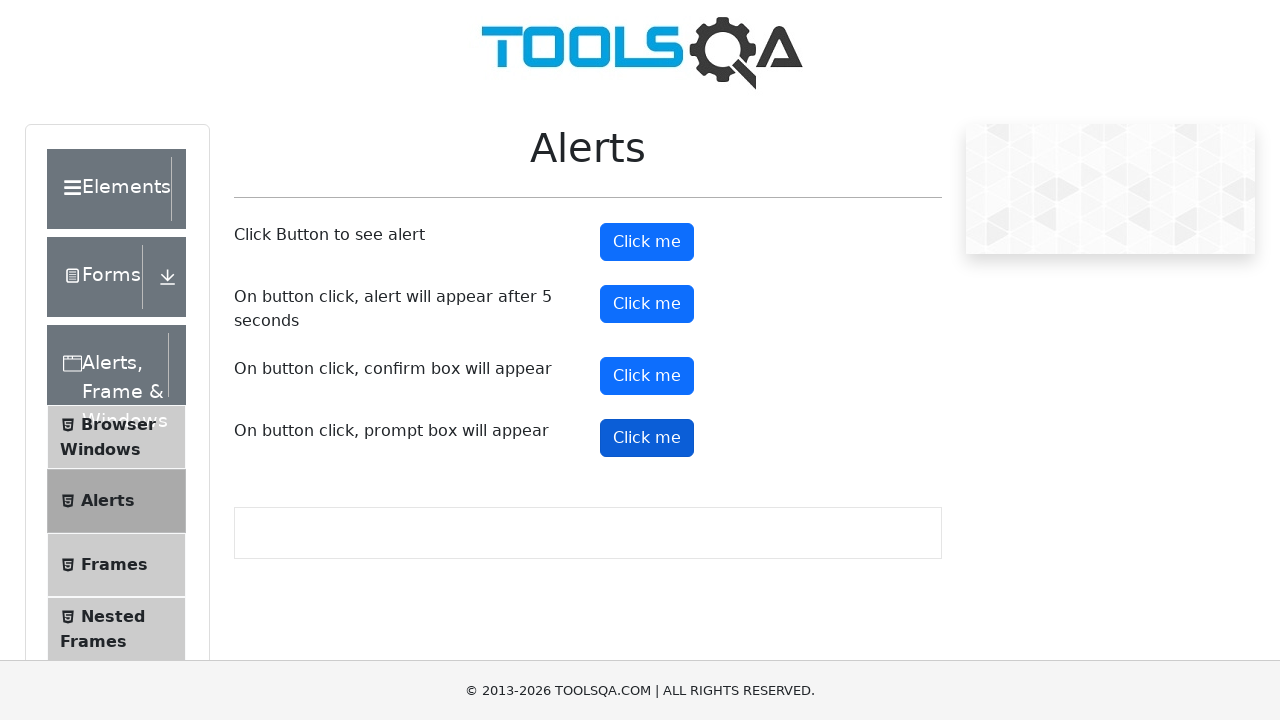